Tests right-click functionality by navigating to the Buttons page and performing a right-click action

Starting URL: https://demoqa.com/

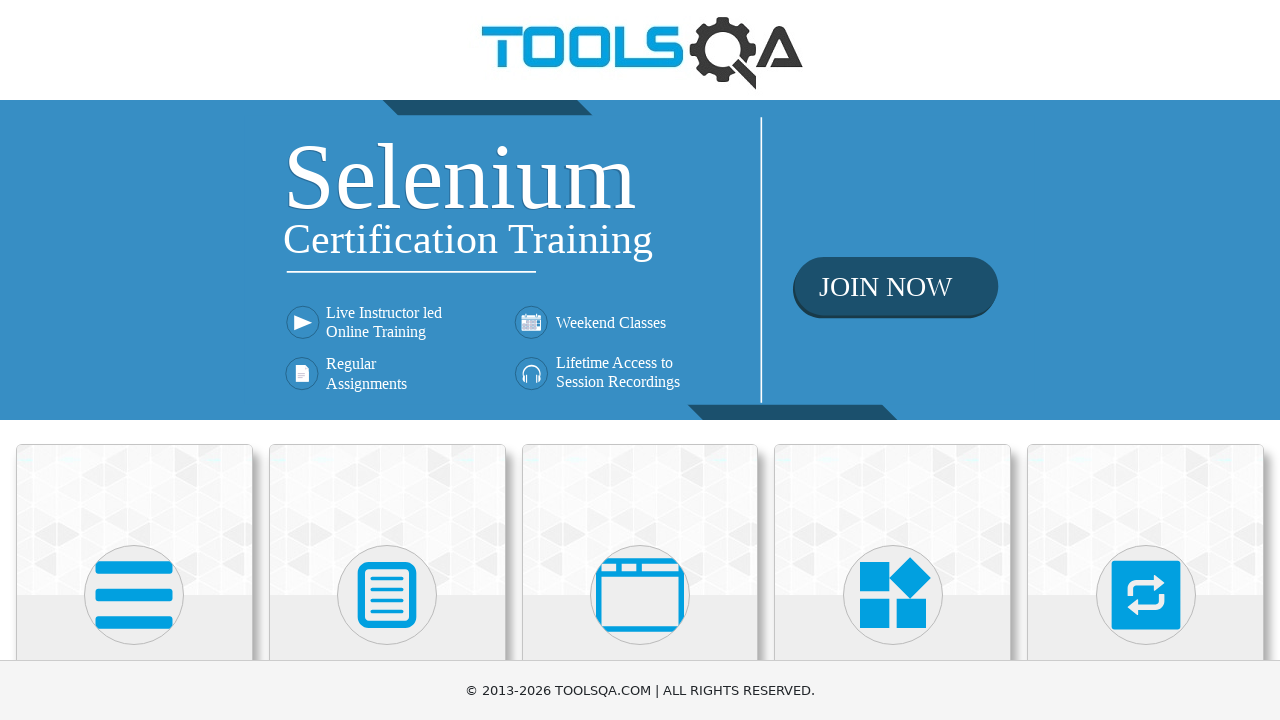

Clicked on Elements section avatar at (134, 595) on .avatar.mx-auto.white
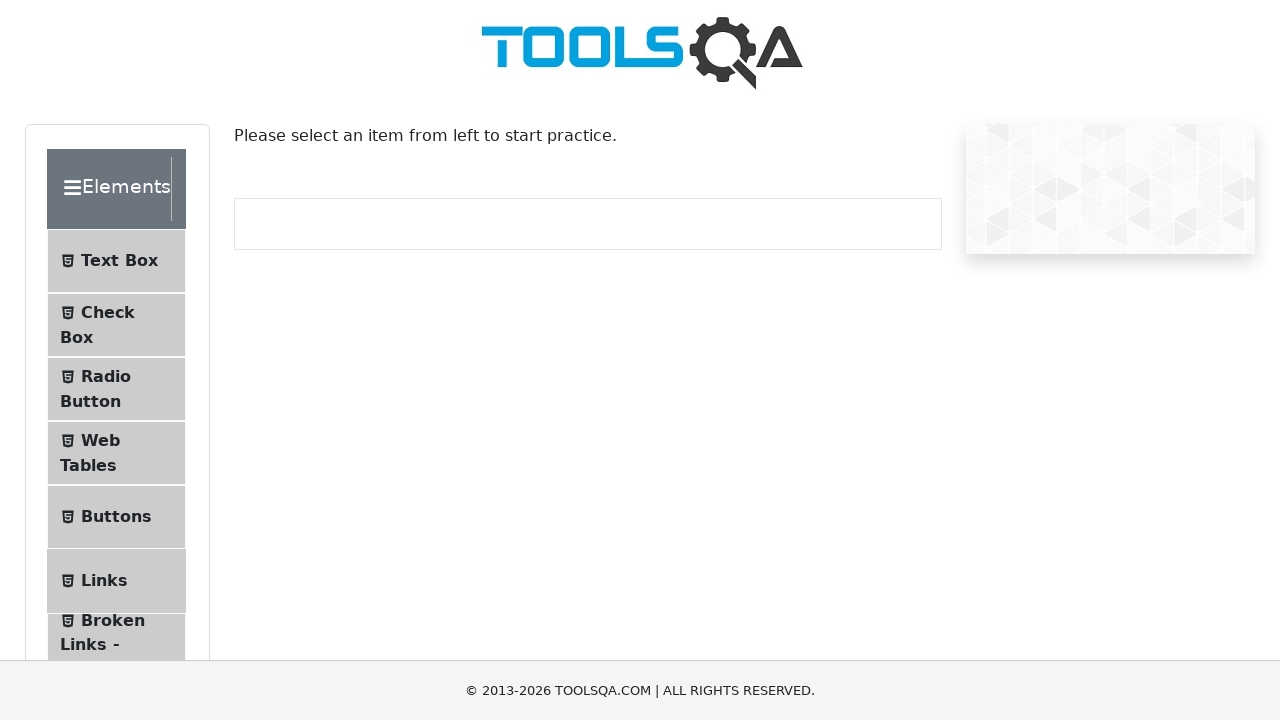

Clicked on Buttons menu item at (116, 517) on xpath=//span[text()='Buttons']
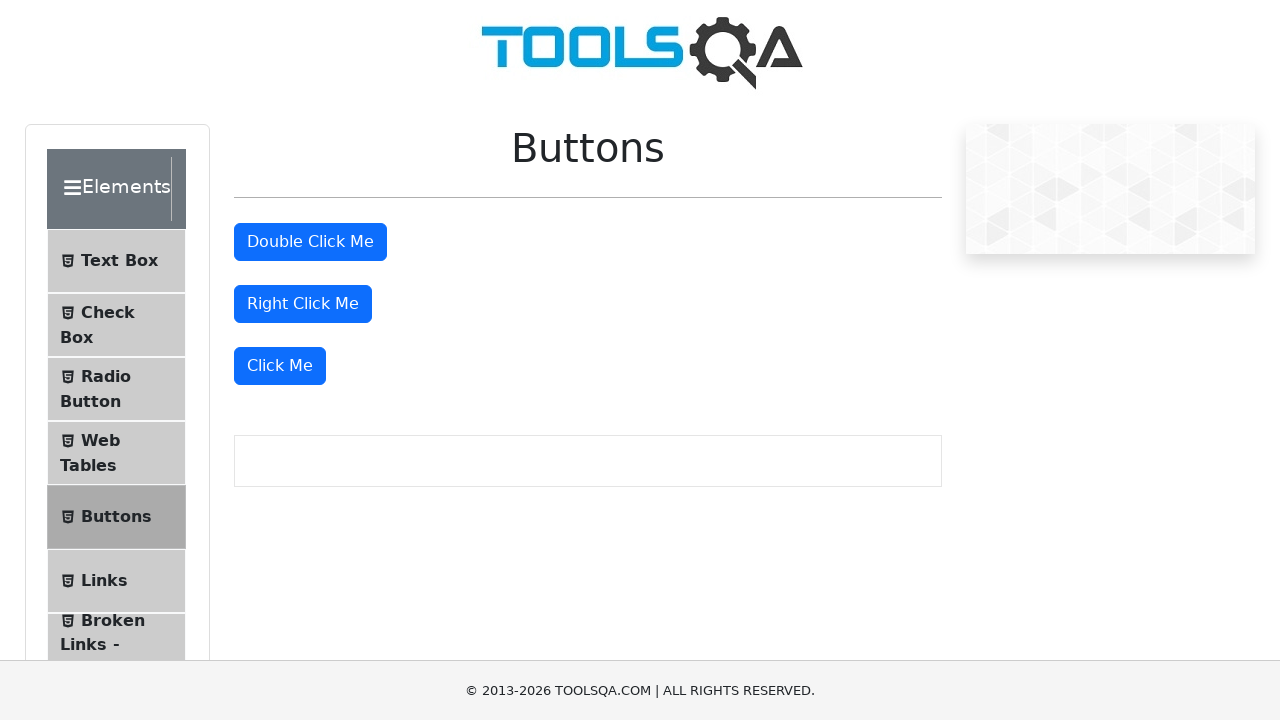

Right-clicked on 'Right Click Me' button at (303, 304) on xpath=//button[text()='Right Click Me']
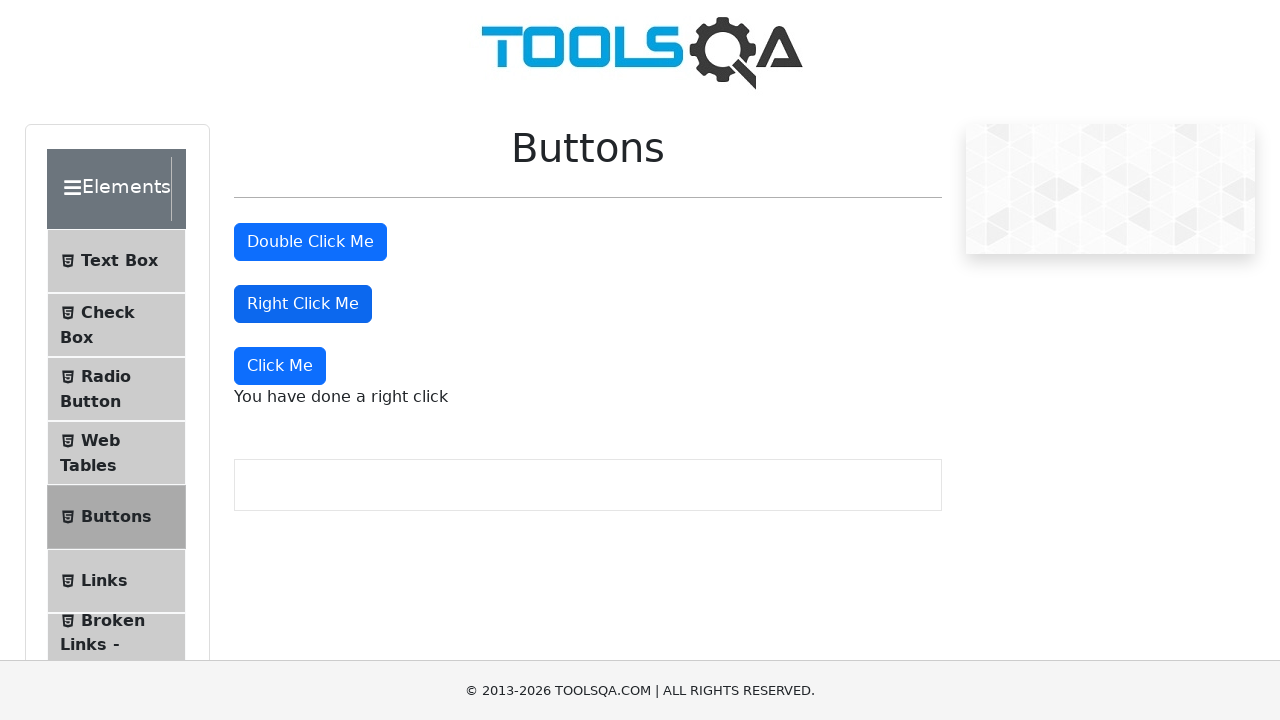

Right-click confirmation message appeared
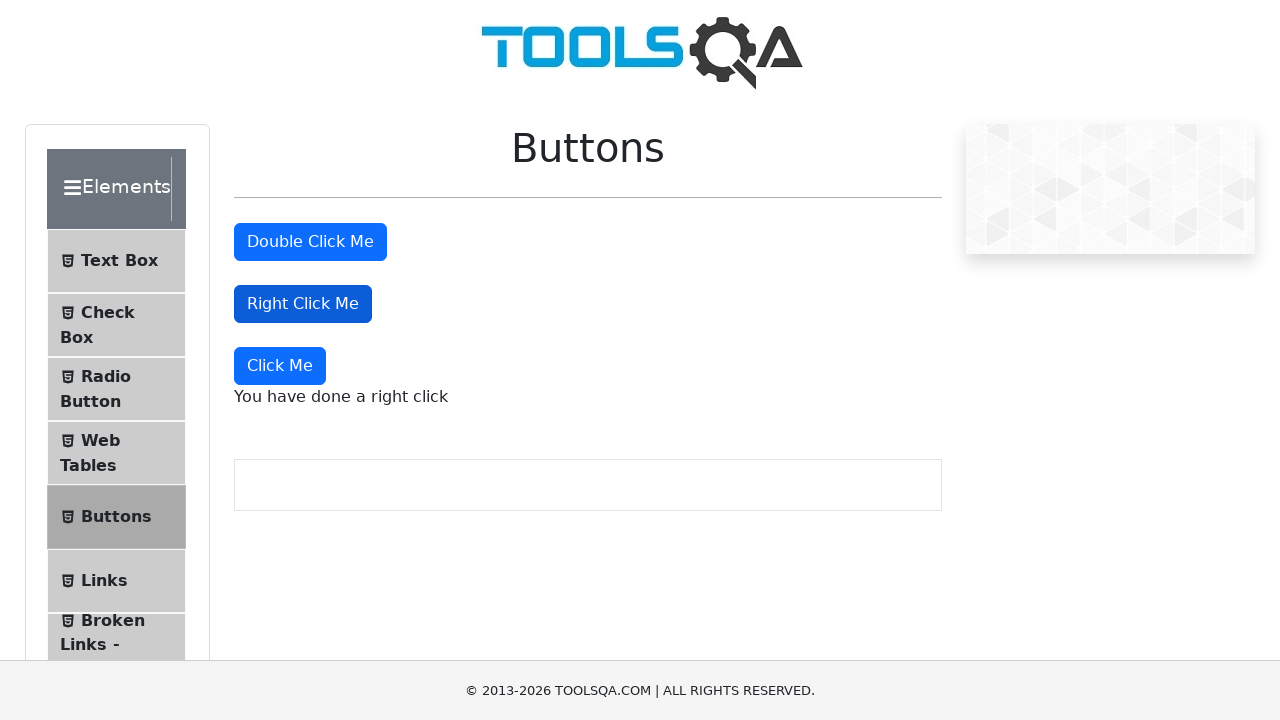

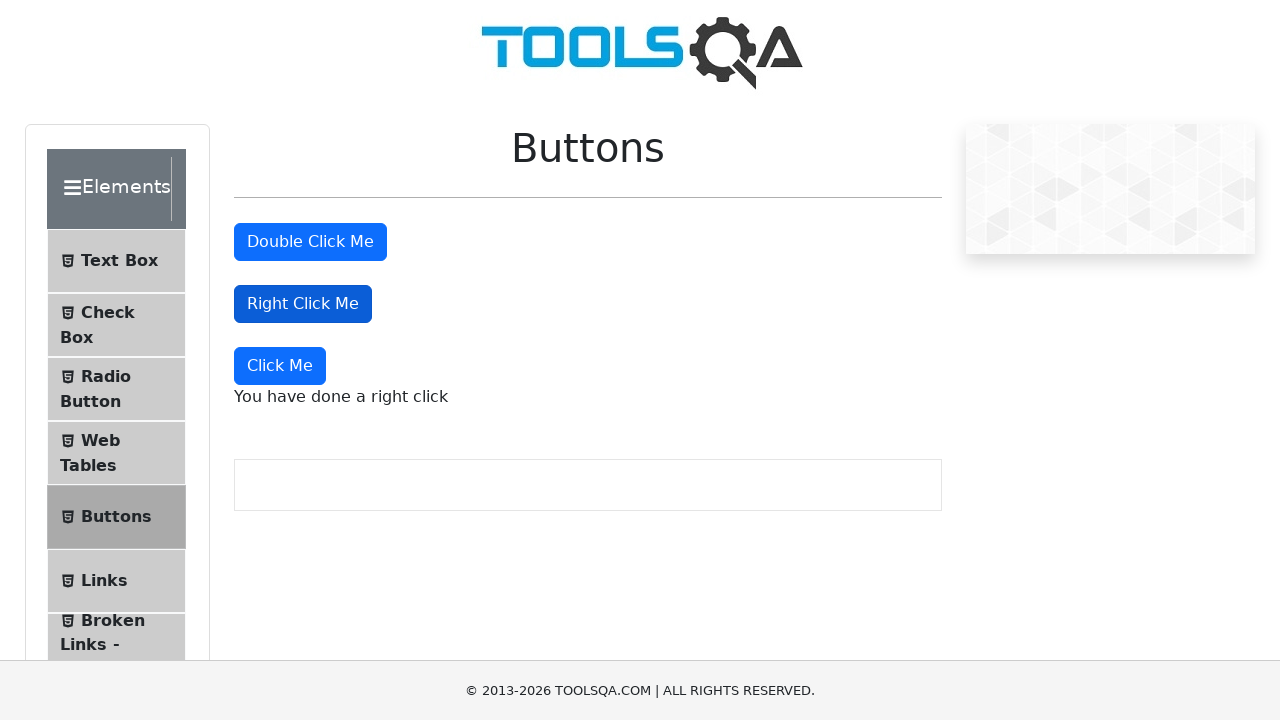